Tests multi-select dropdown functionality by scrolling to the dropdown, selecting all available options one by one, and then deselecting all options.

Starting URL: https://demoqa.com/select-menu

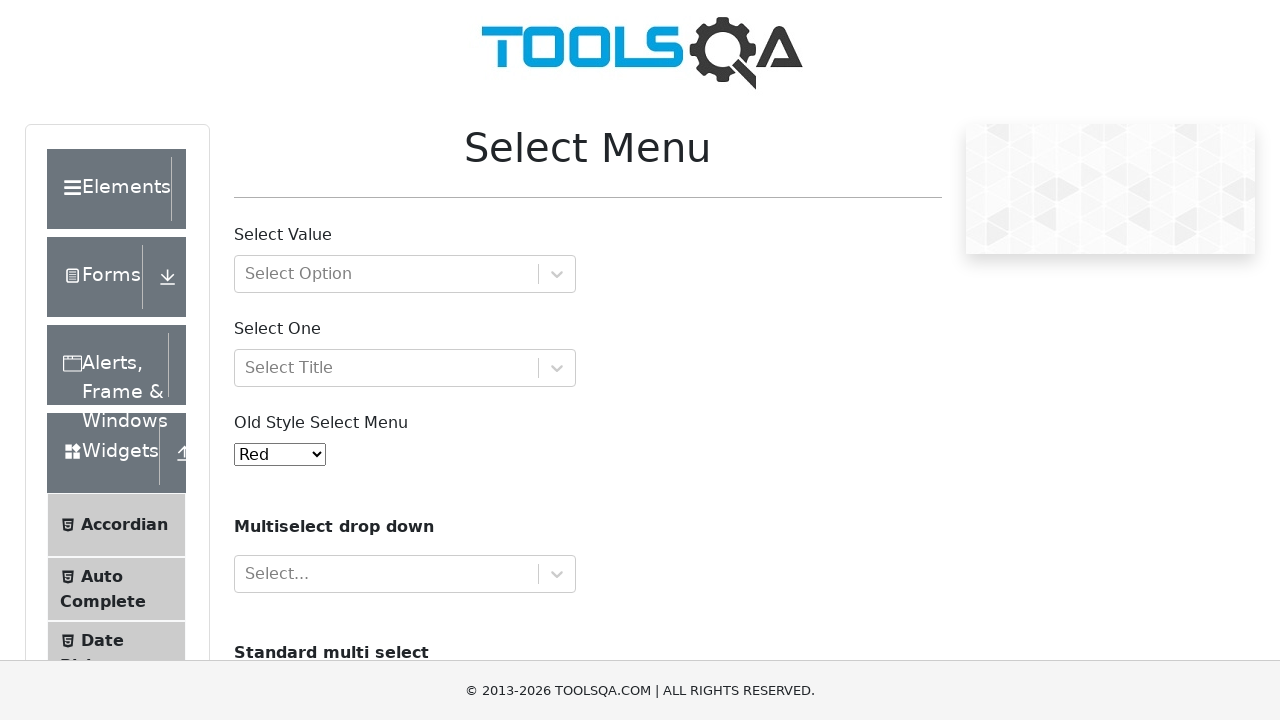

Scrolled down 500px to make the multi-select dropdown visible
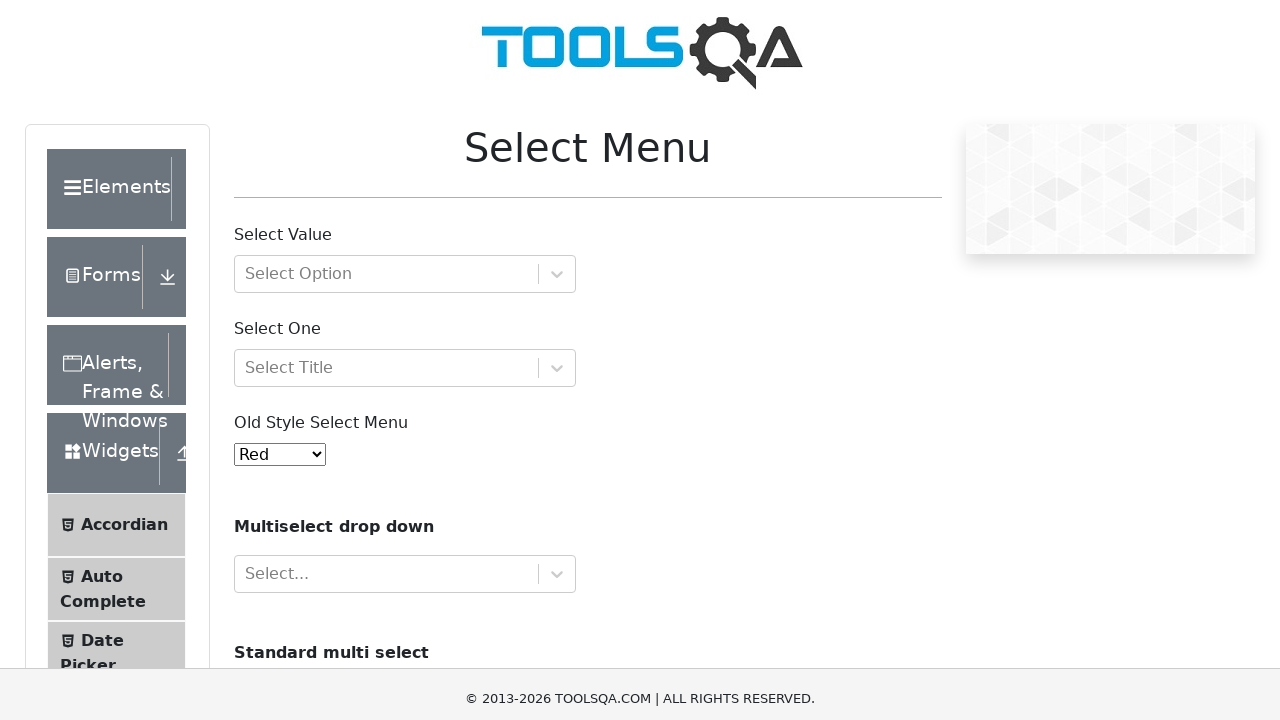

Multi-select dropdown #cars is now visible
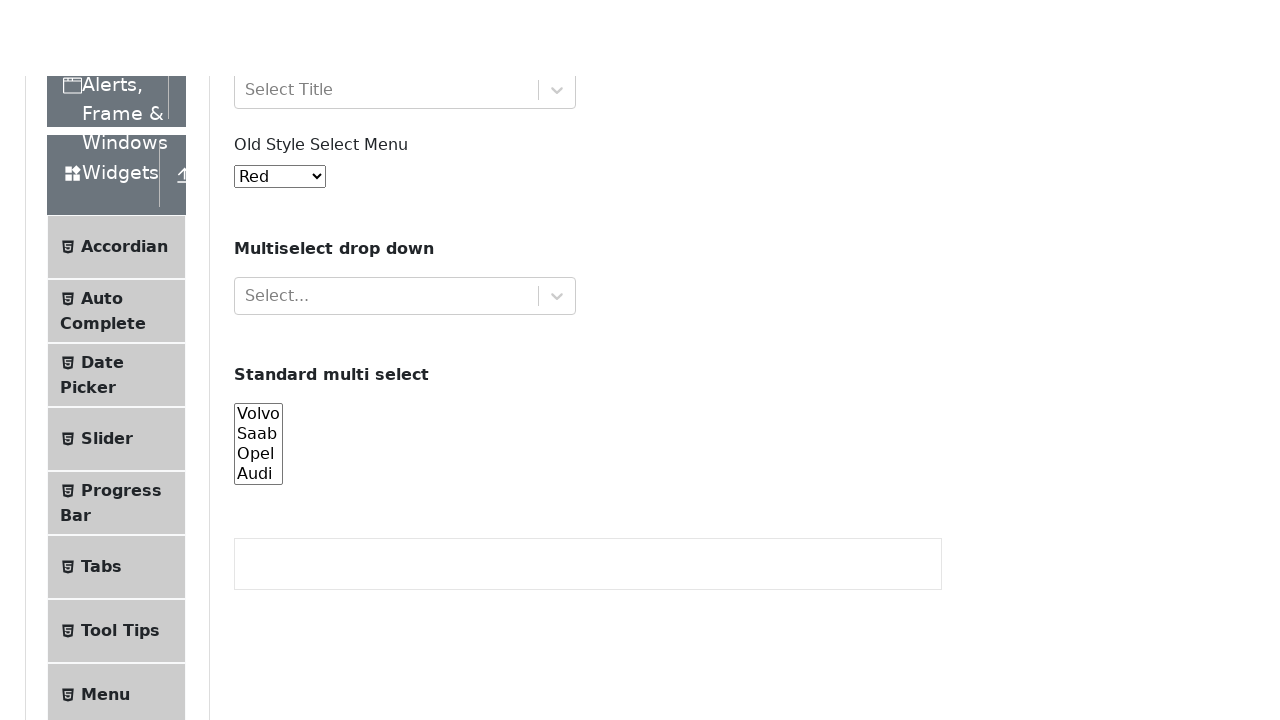

Located the multi-select dropdown element #cars
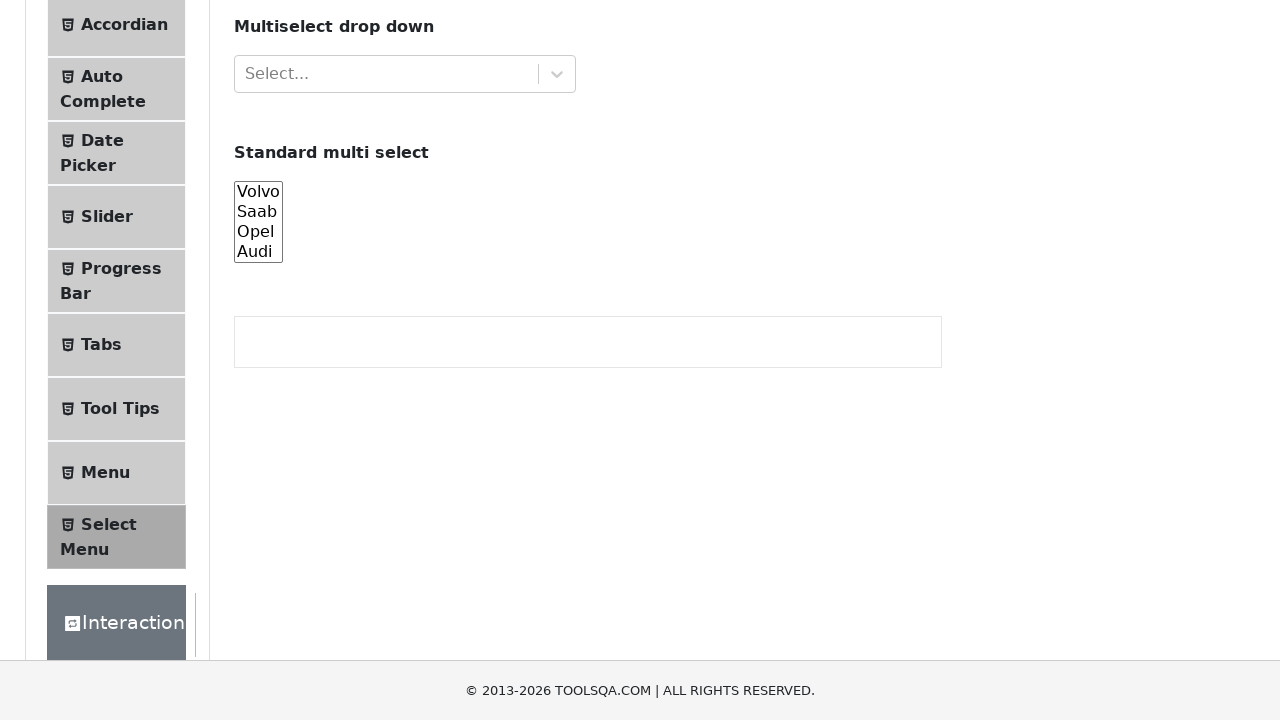

Retrieved all 4 available options from the dropdown
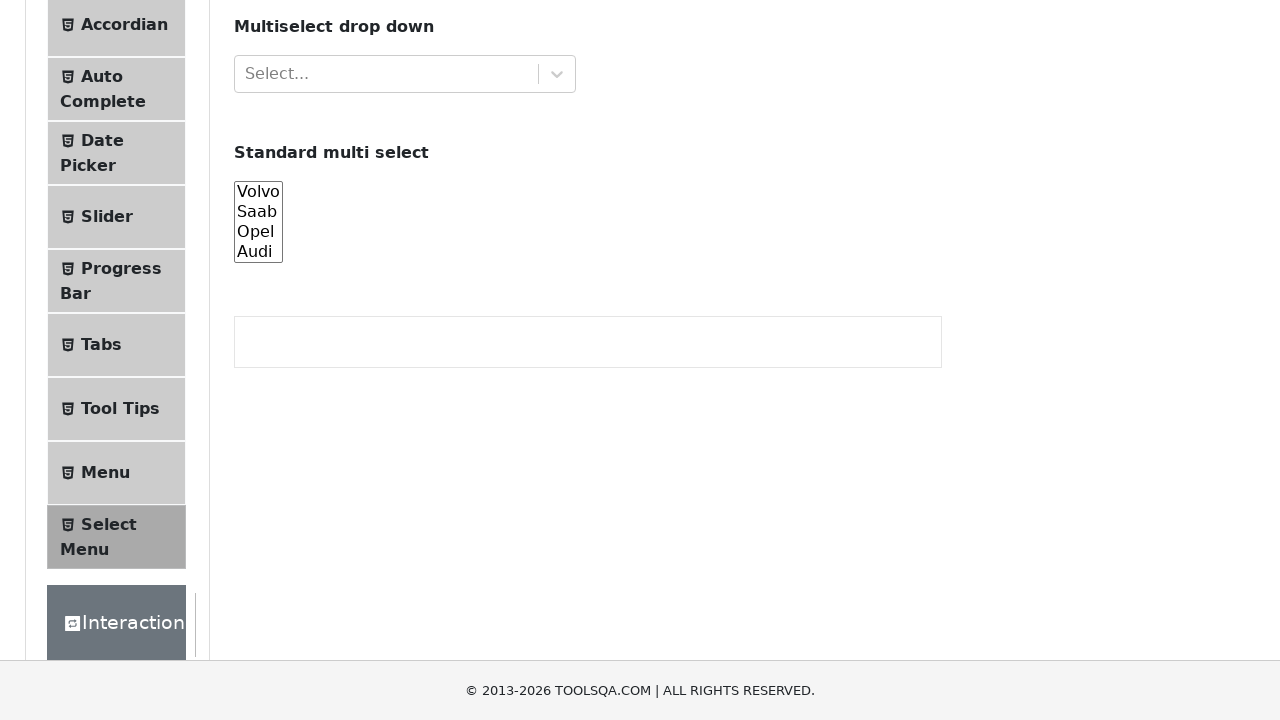

Selected option with value 'volvo' (option 1 of 4) on #cars
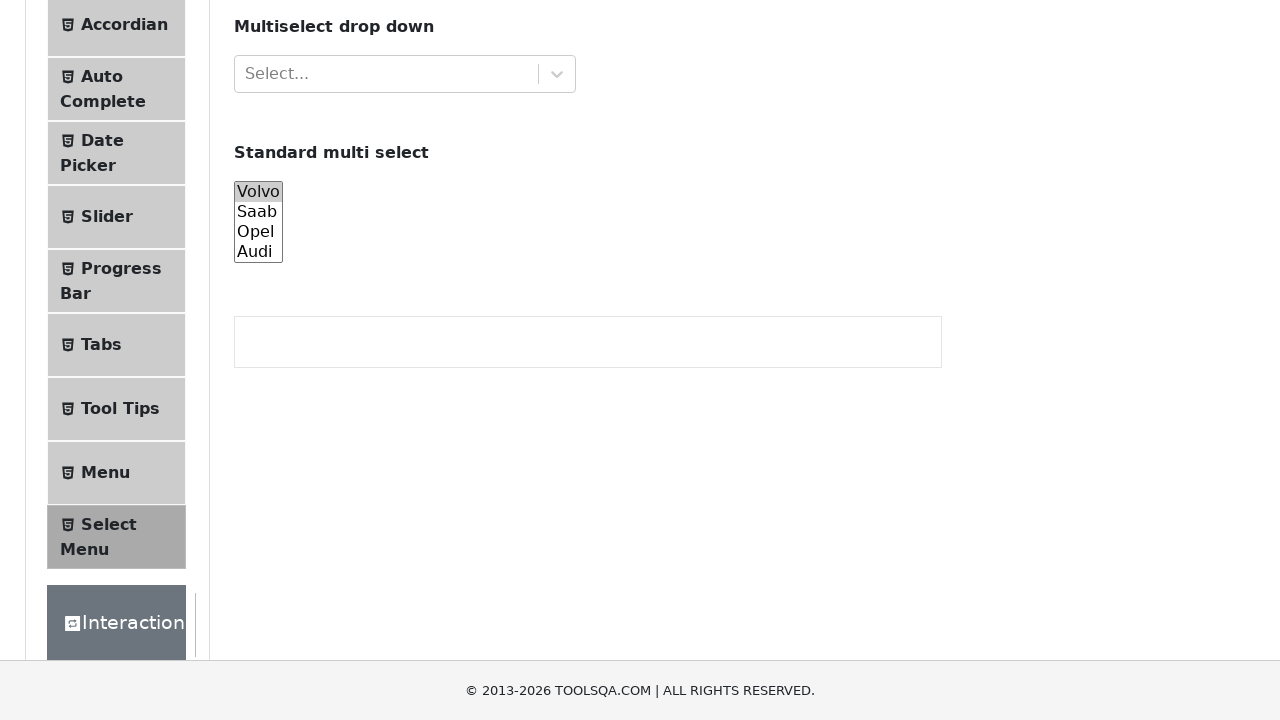

Selected option with value 'saab' (option 2 of 4) on #cars
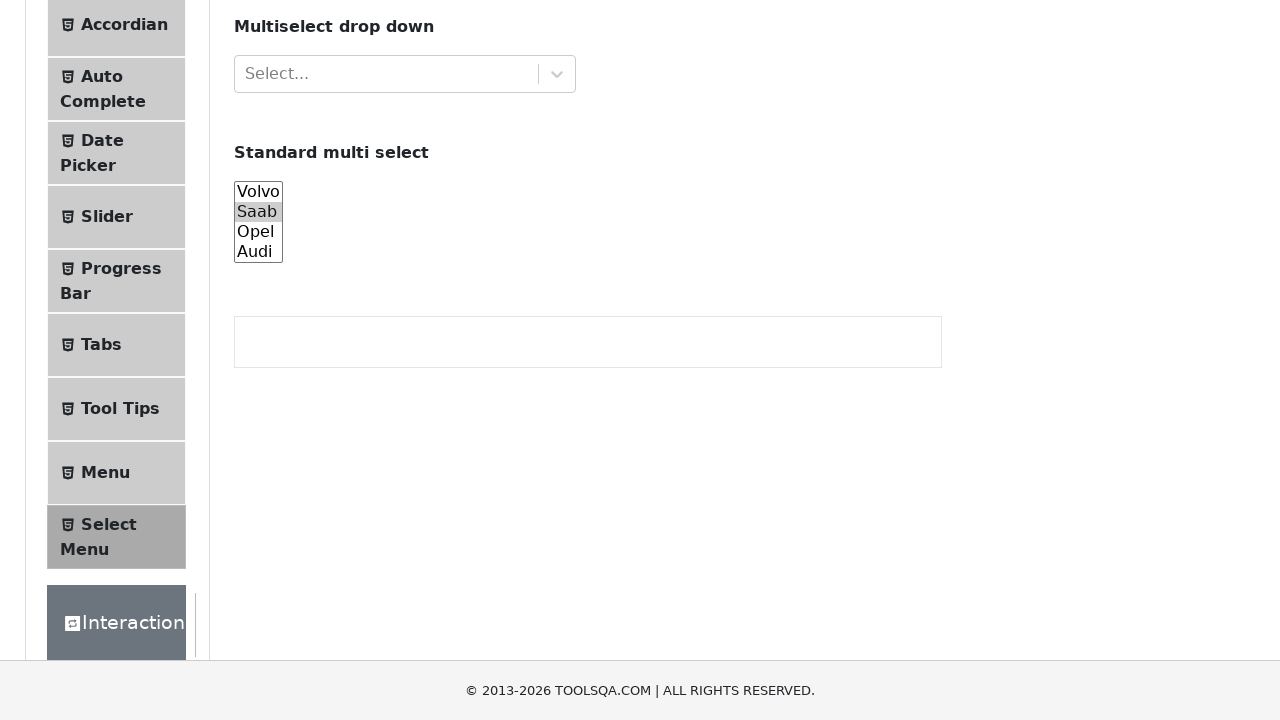

Selected option with value 'opel' (option 3 of 4) on #cars
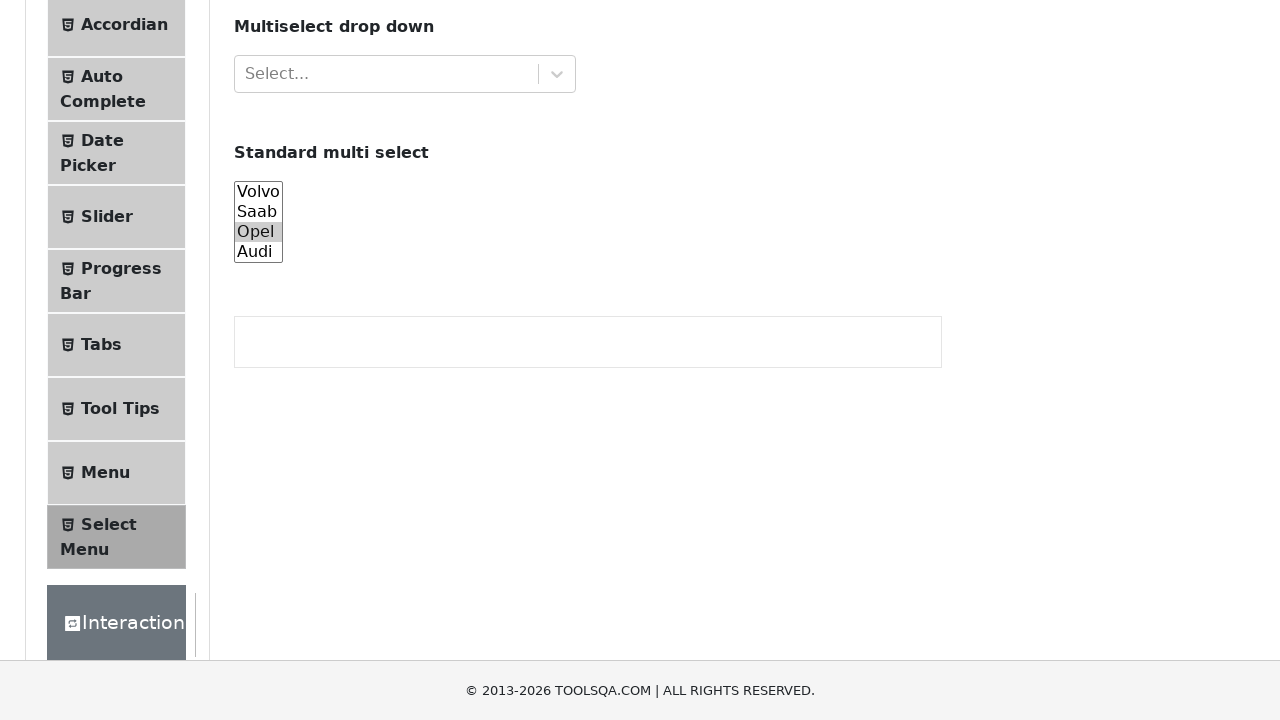

Selected option with value 'audi' (option 4 of 4) on #cars
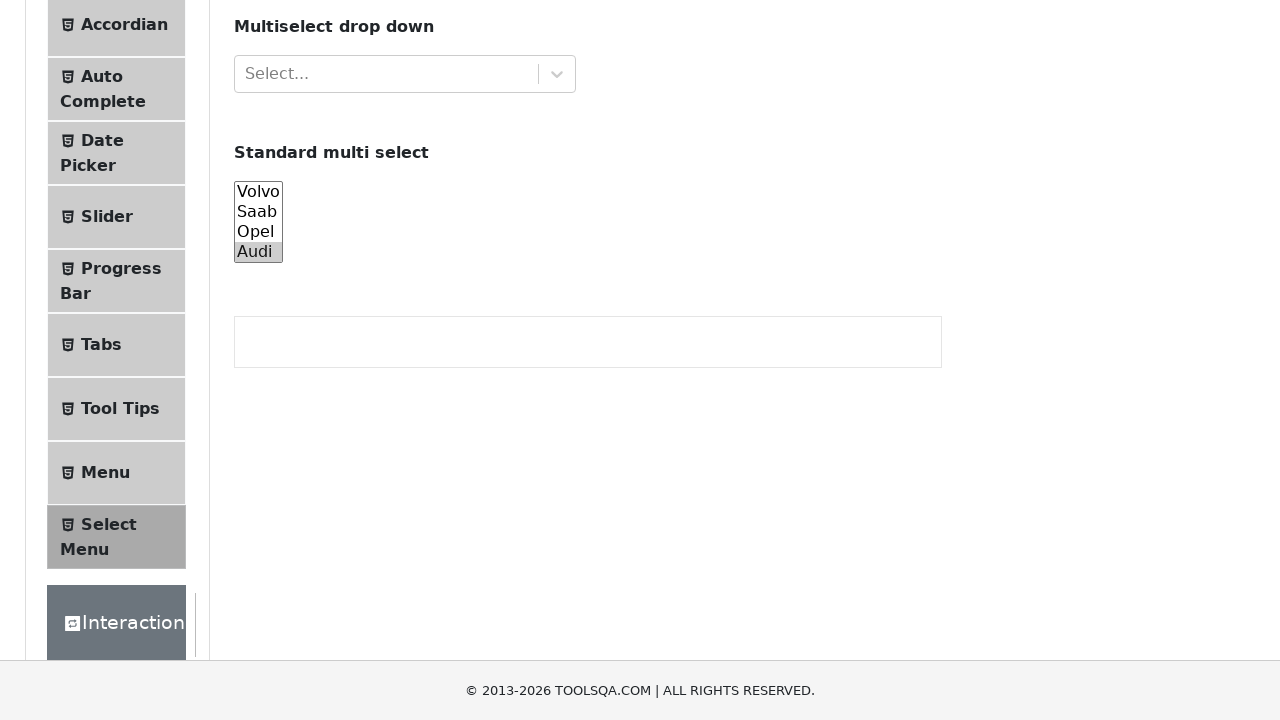

Waited 1 second to observe all selected options
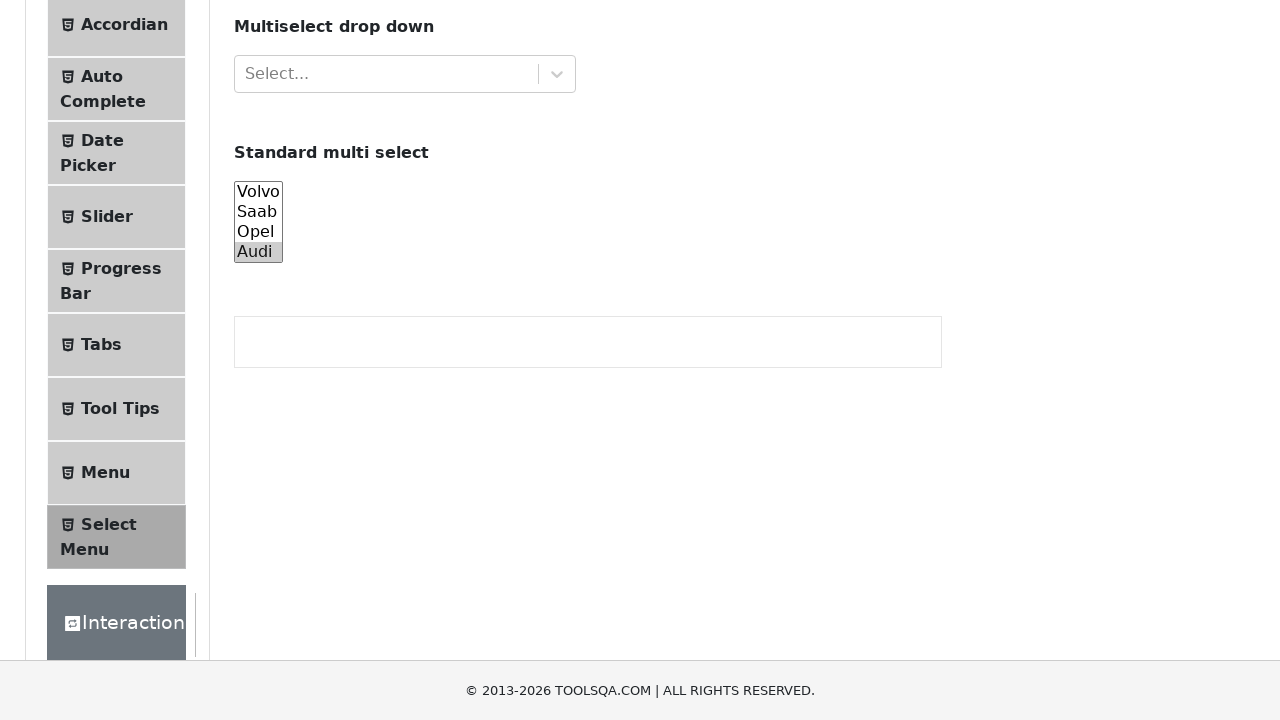

Deselected all options from the multi-select dropdown
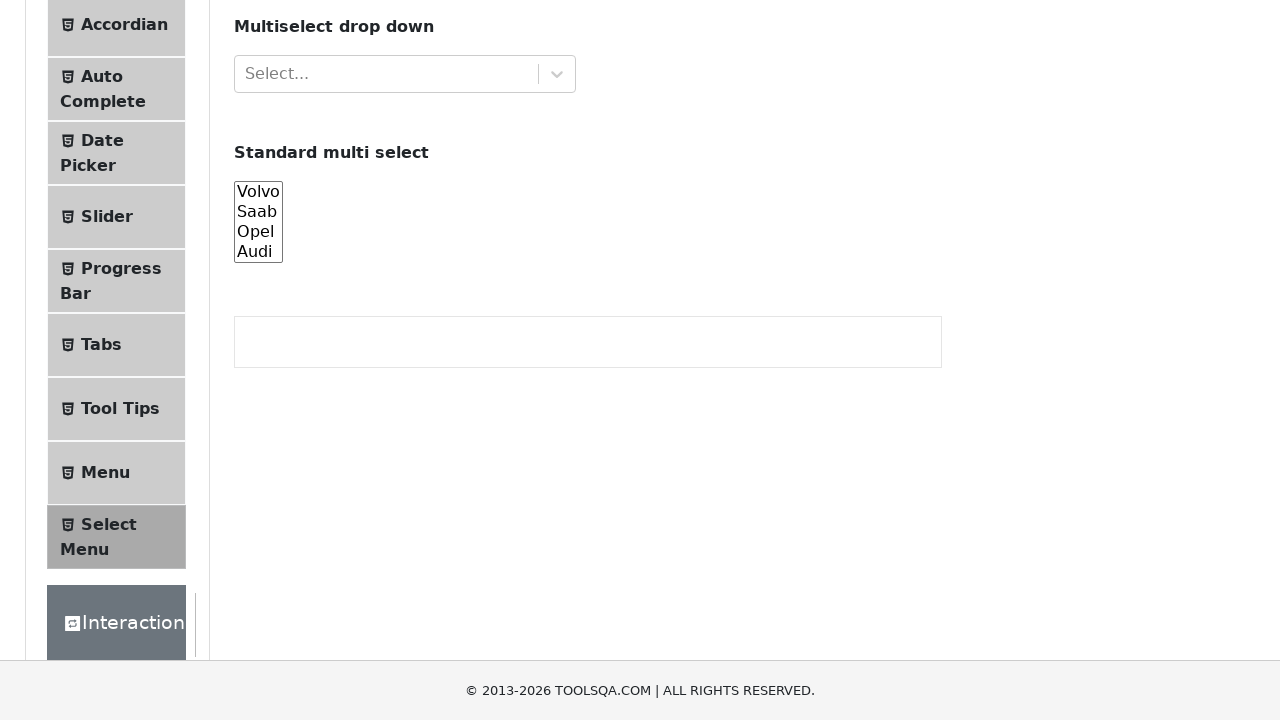

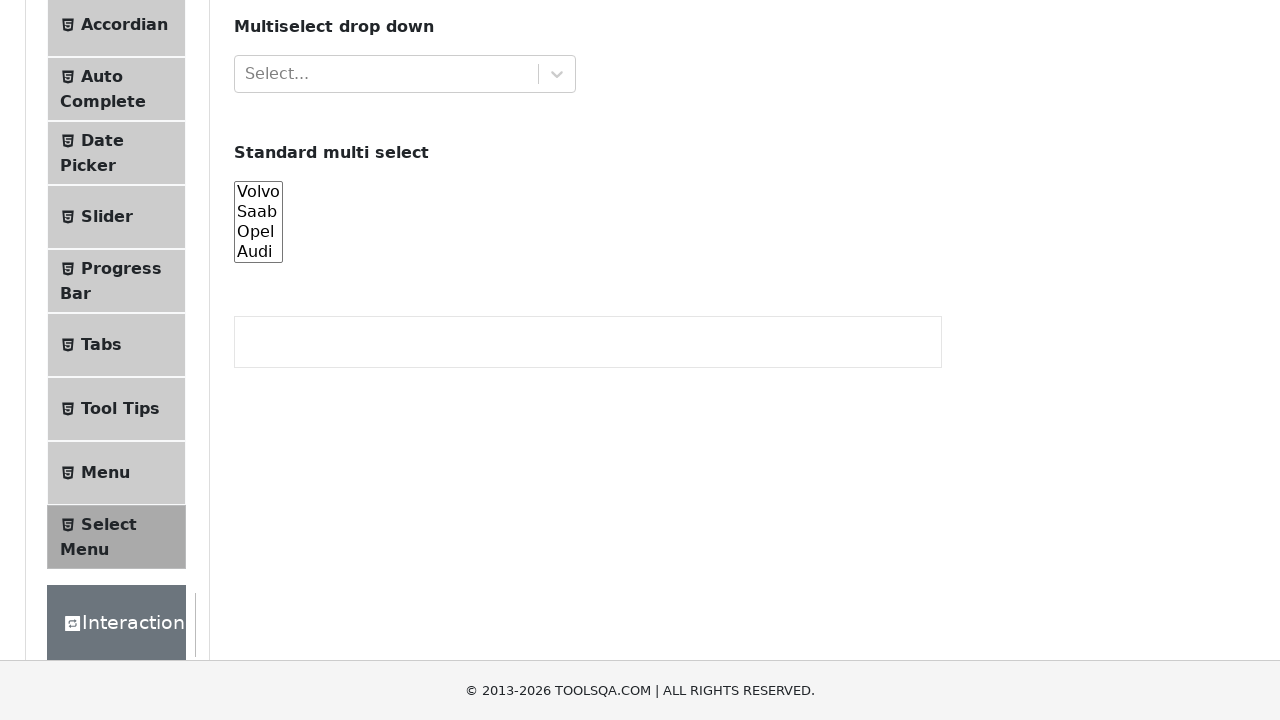